Tests navigation on Selenium website by opening the mobile menu, clicking Documentation link, then clicking the breadcrumb to return home

Starting URL: https://www.selenium.dev/

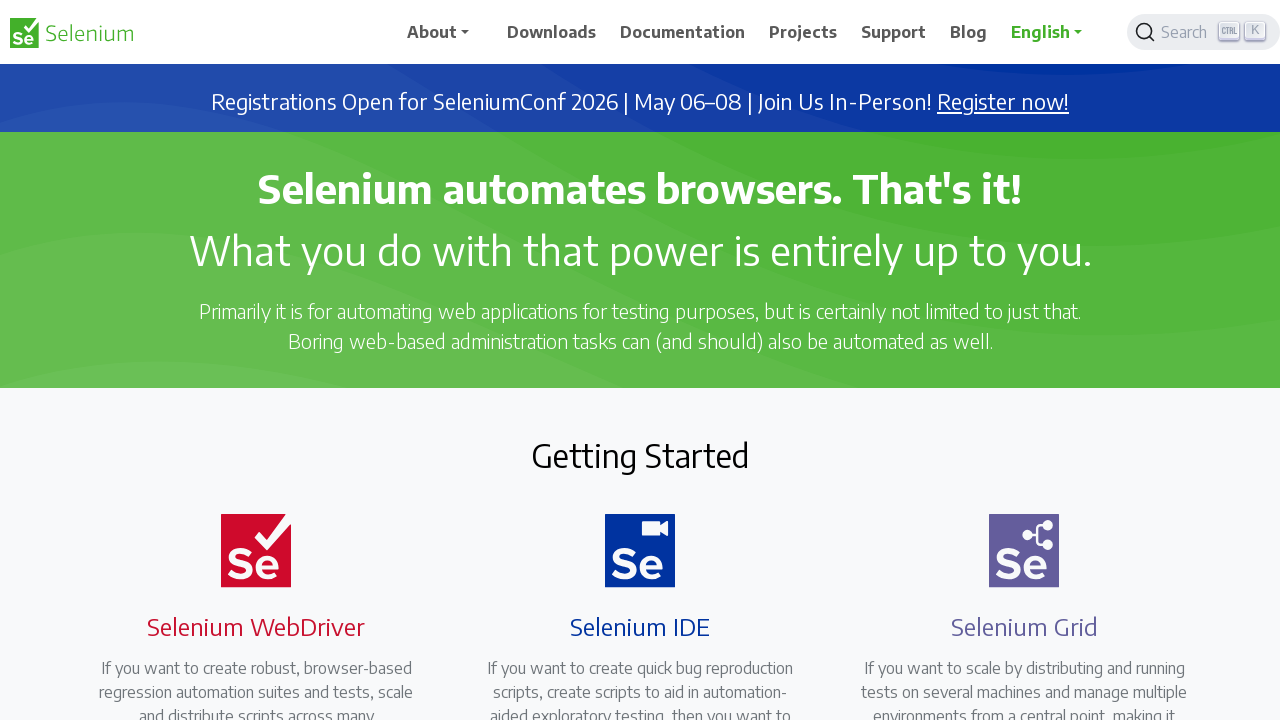

Set viewport size to 829x602 to trigger mobile menu
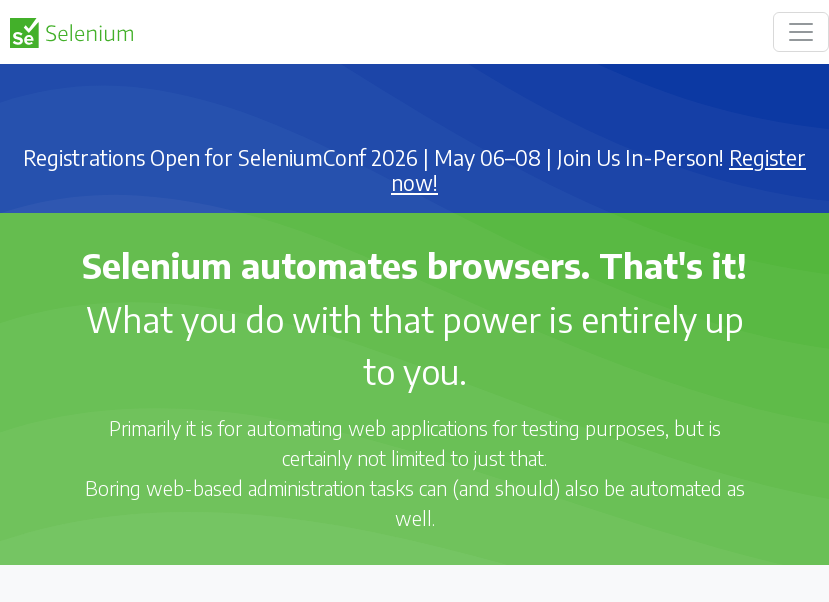

Clicked mobile menu icon to open navigation at (801, 32) on .navbar-toggler-icon
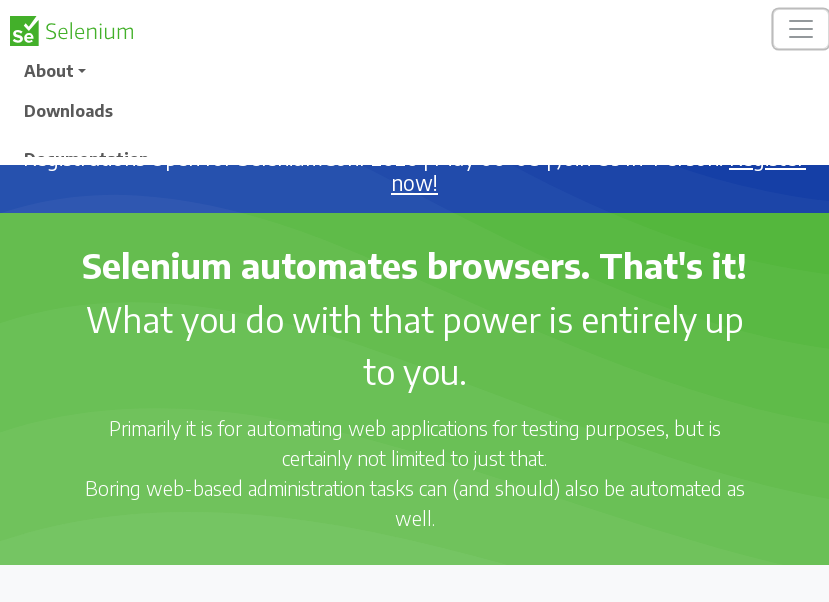

Clicked Documentation link from mobile menu at (86, 159) on text=Documentation
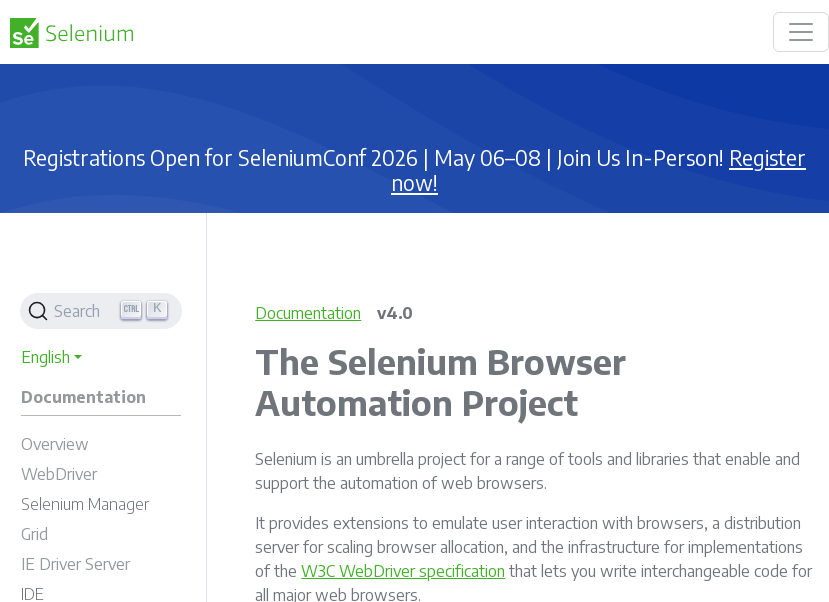

Clicked breadcrumb to return to home page at (308, 313) on .breadcrumb-item:nth-child(1) > a
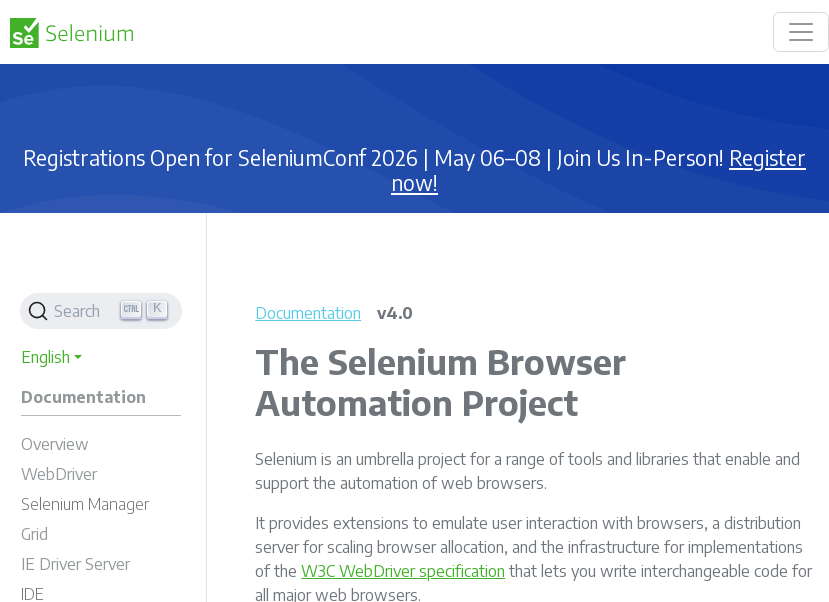

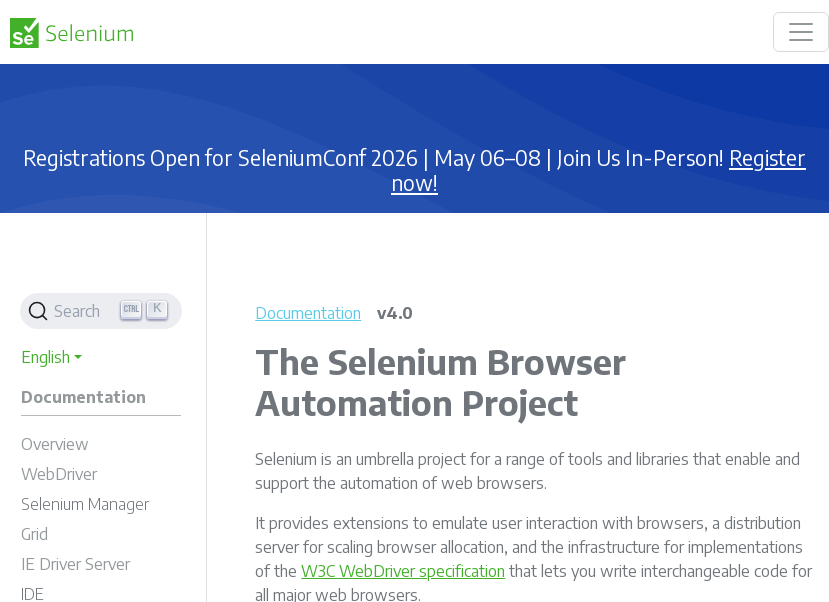